Tests jQuery UI custom dropdown by clicking to open and selecting various numeric options from the dropdown menu

Starting URL: http://jqueryui.com/resources/demos/selectmenu/default.html

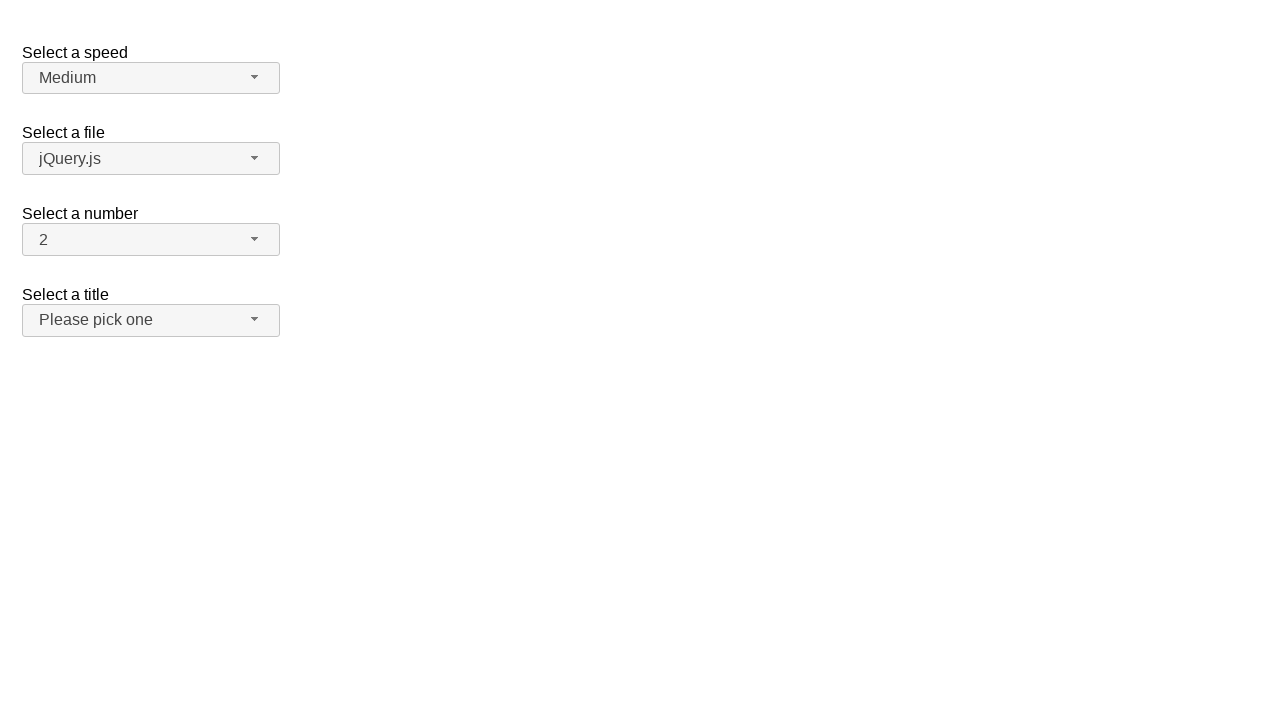

Clicked number dropdown button to open menu at (151, 240) on span#number-button
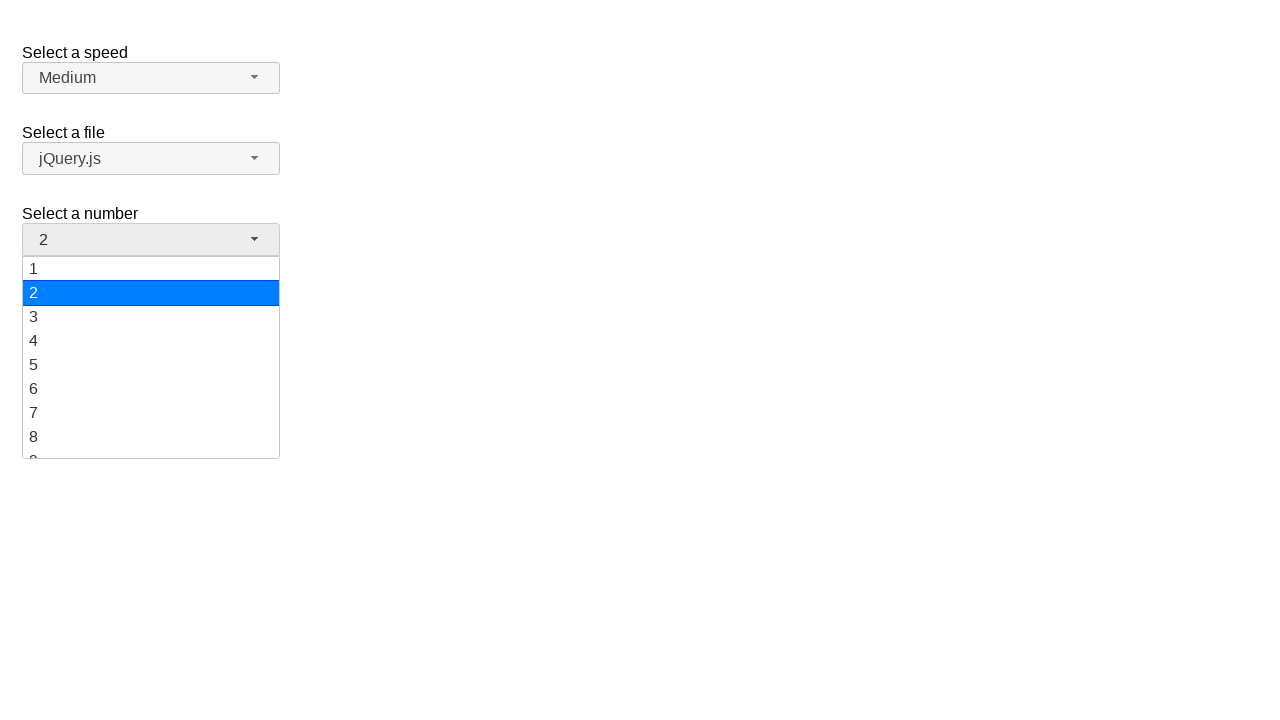

Dropdown menu items loaded
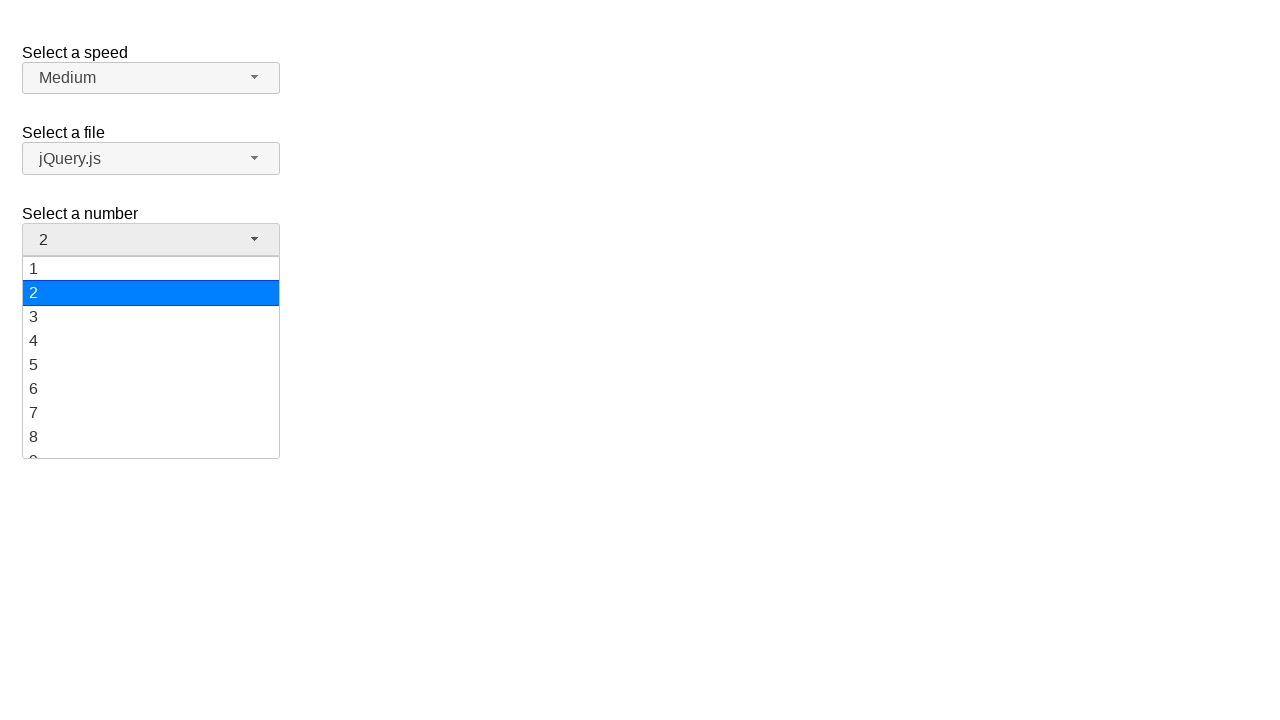

Selected option '19' from dropdown at (151, 445) on ul#number-menu li.ui-menu-item div:has-text('19')
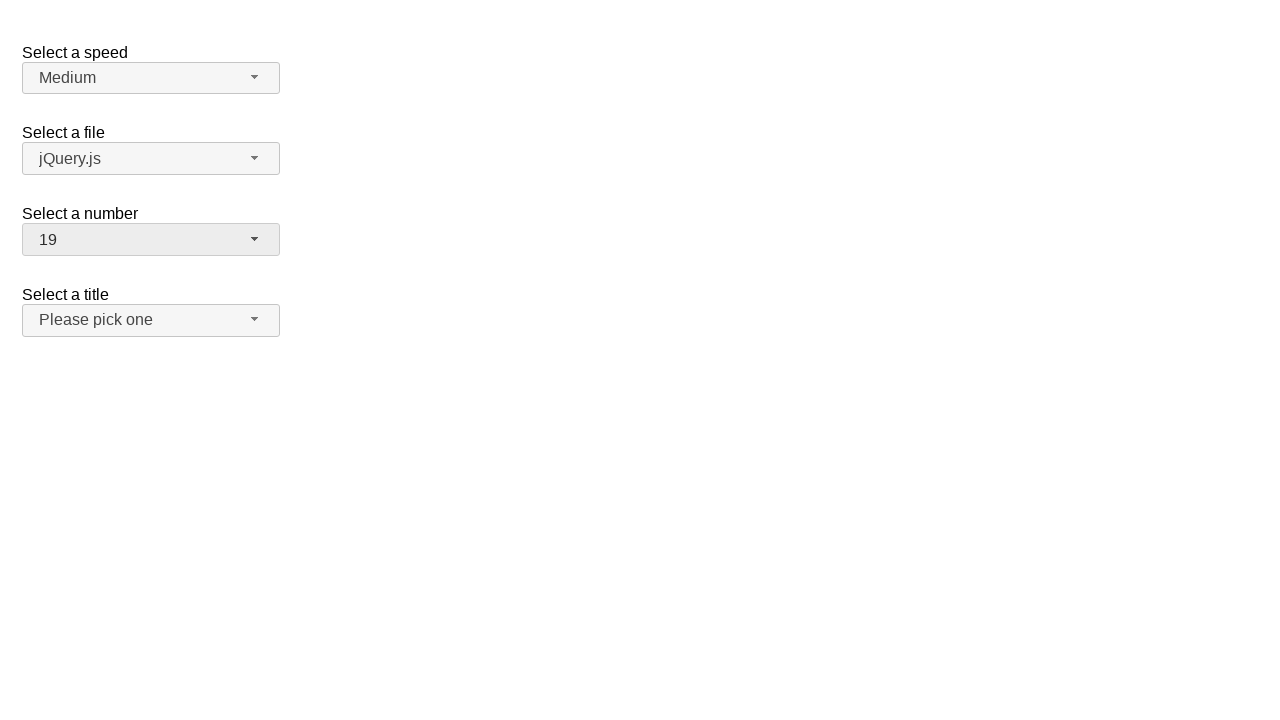

Clicked number dropdown button to open menu again at (151, 240) on span#number-button
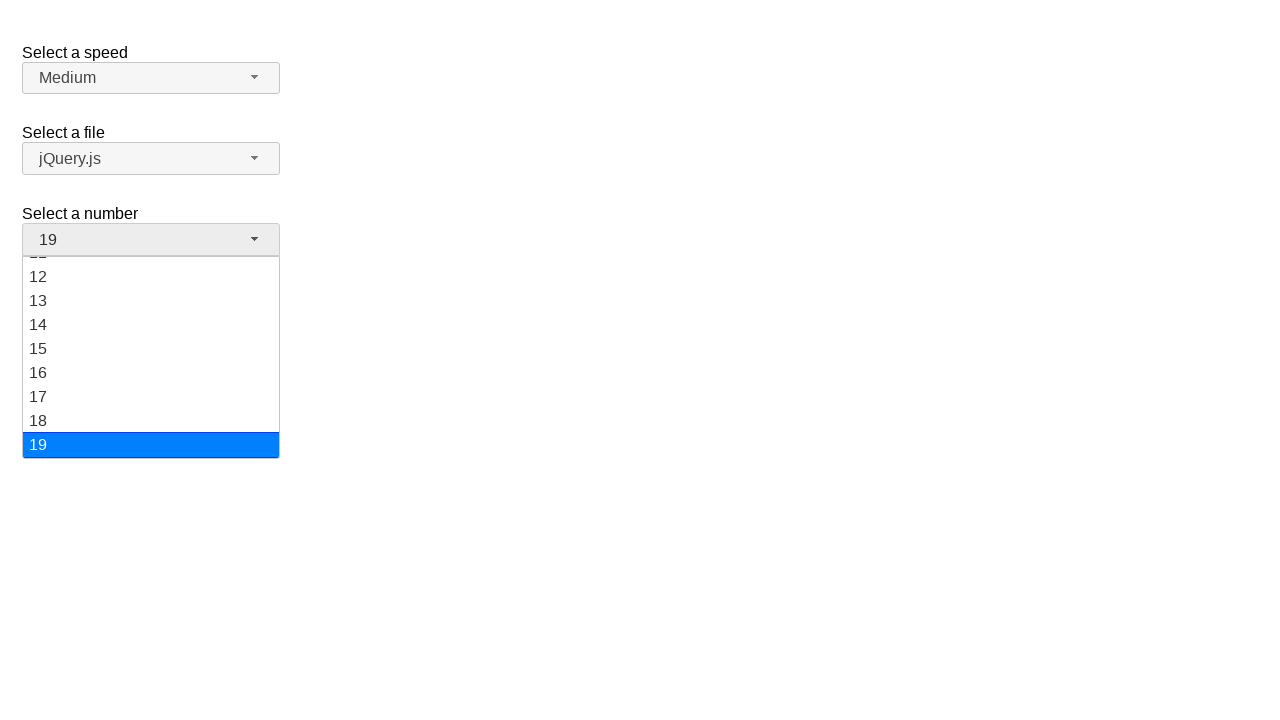

Dropdown menu items loaded
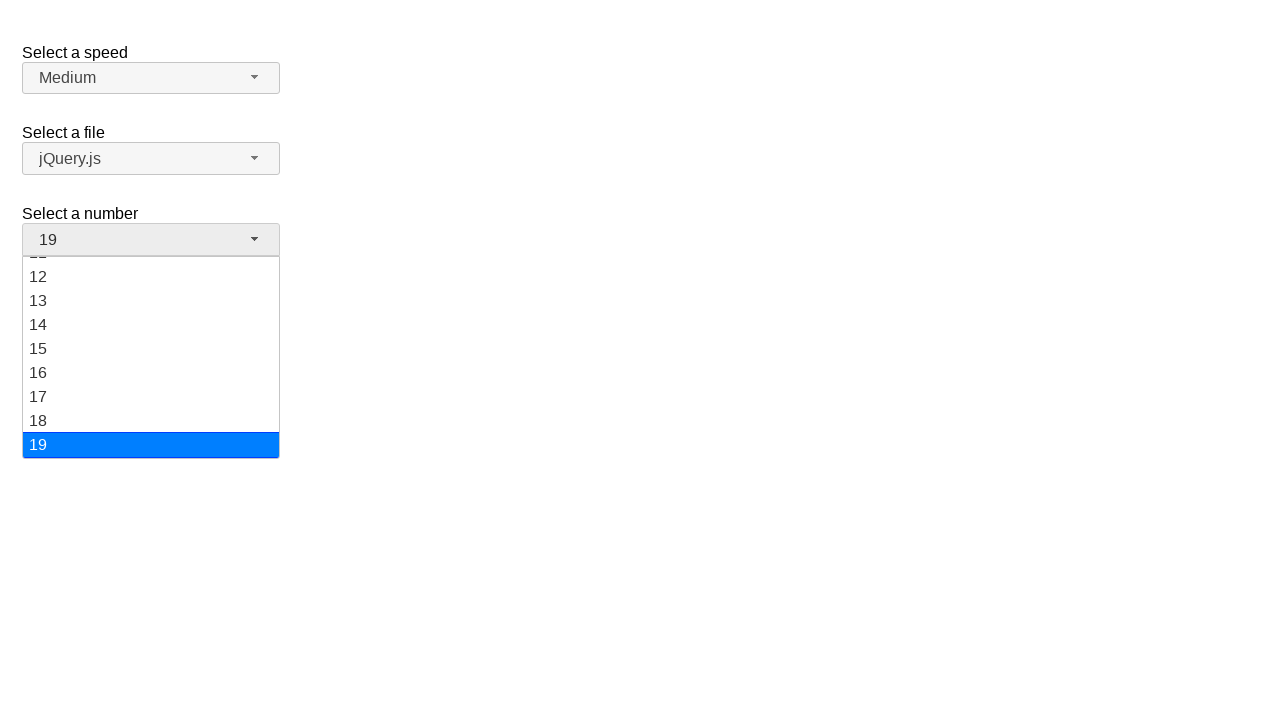

Selected option '1' from dropdown at (151, 269) on ul#number-menu li.ui-menu-item div:text-is('1')
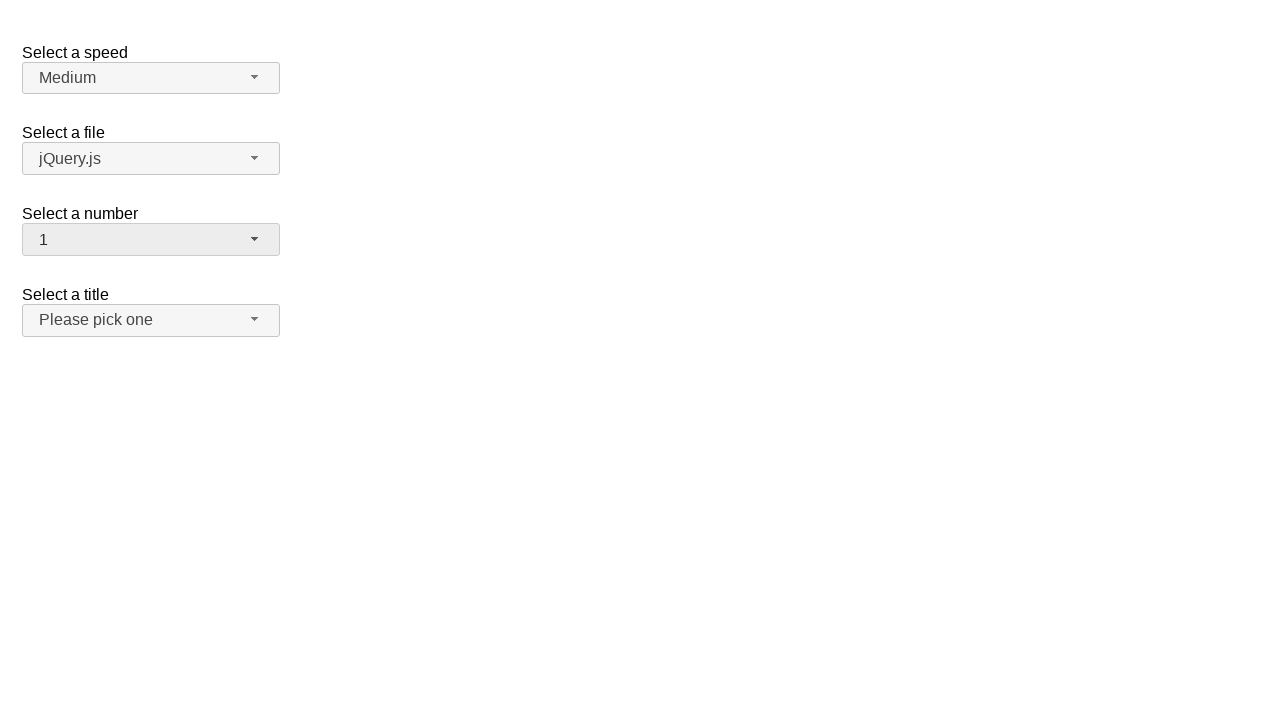

Clicked number dropdown button to open menu again at (151, 240) on span#number-button
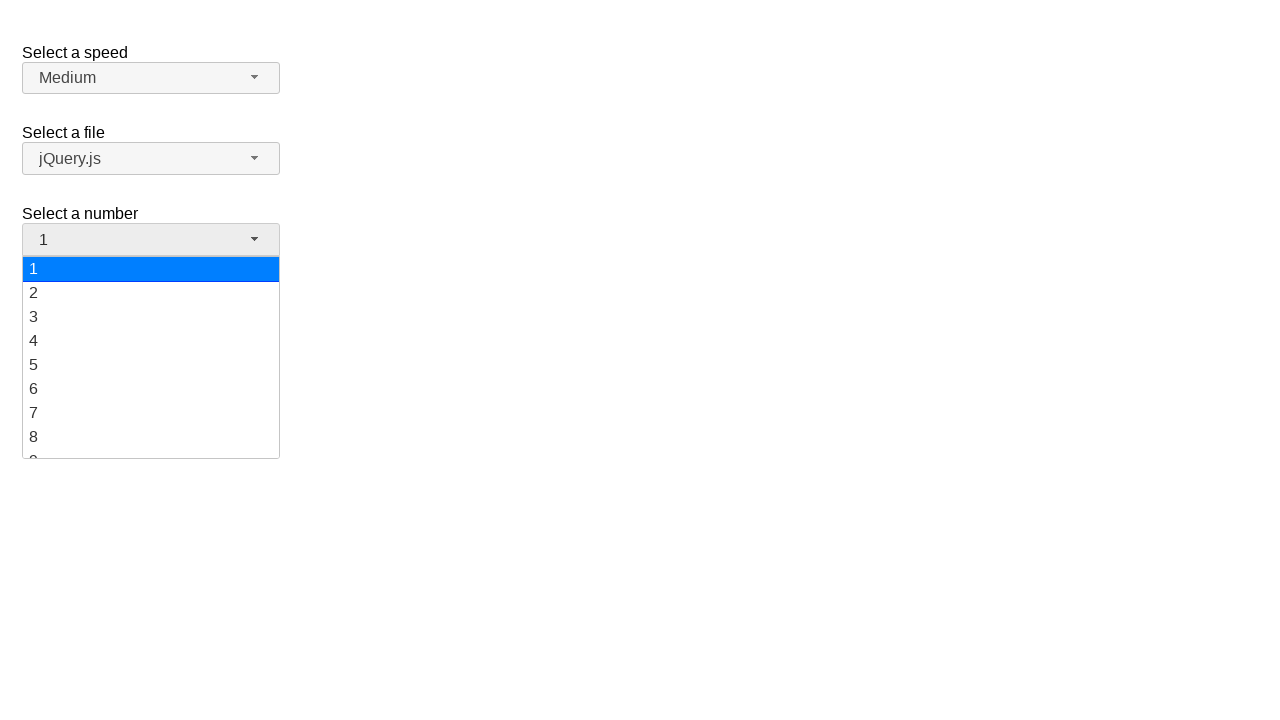

Dropdown menu items loaded
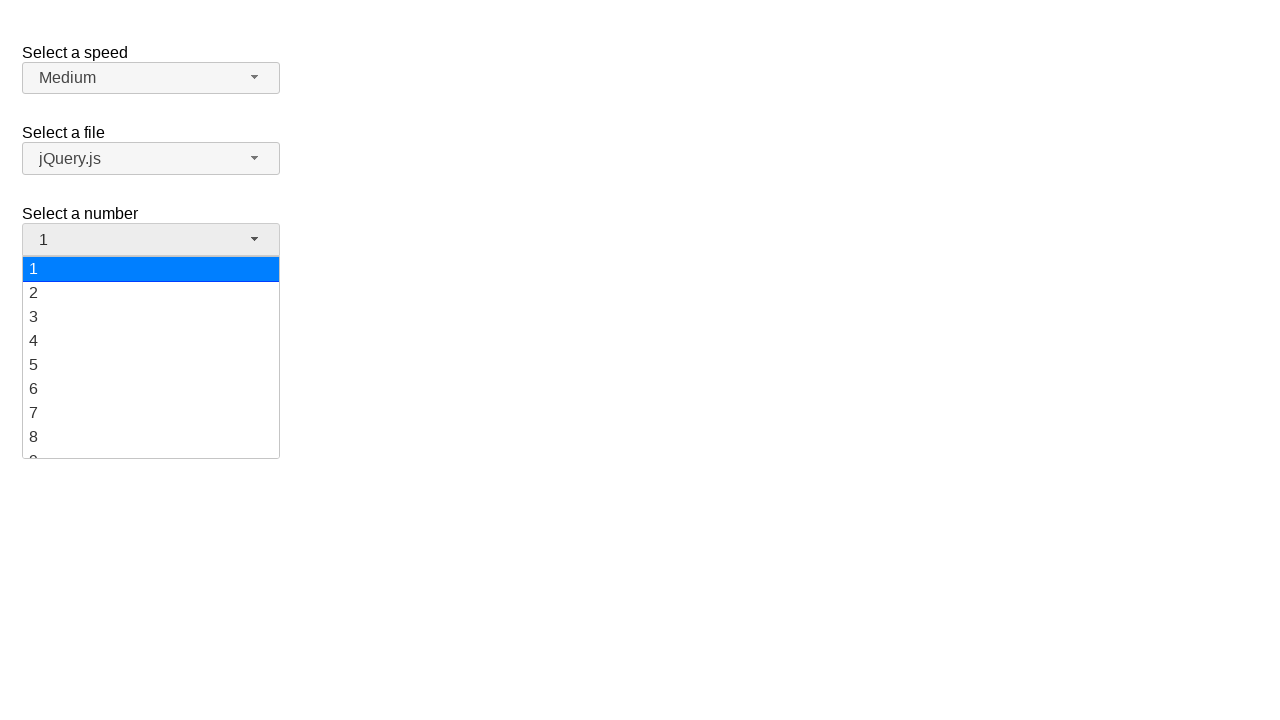

Selected option '10' from dropdown at (151, 357) on ul#number-menu li.ui-menu-item div:has-text('10')
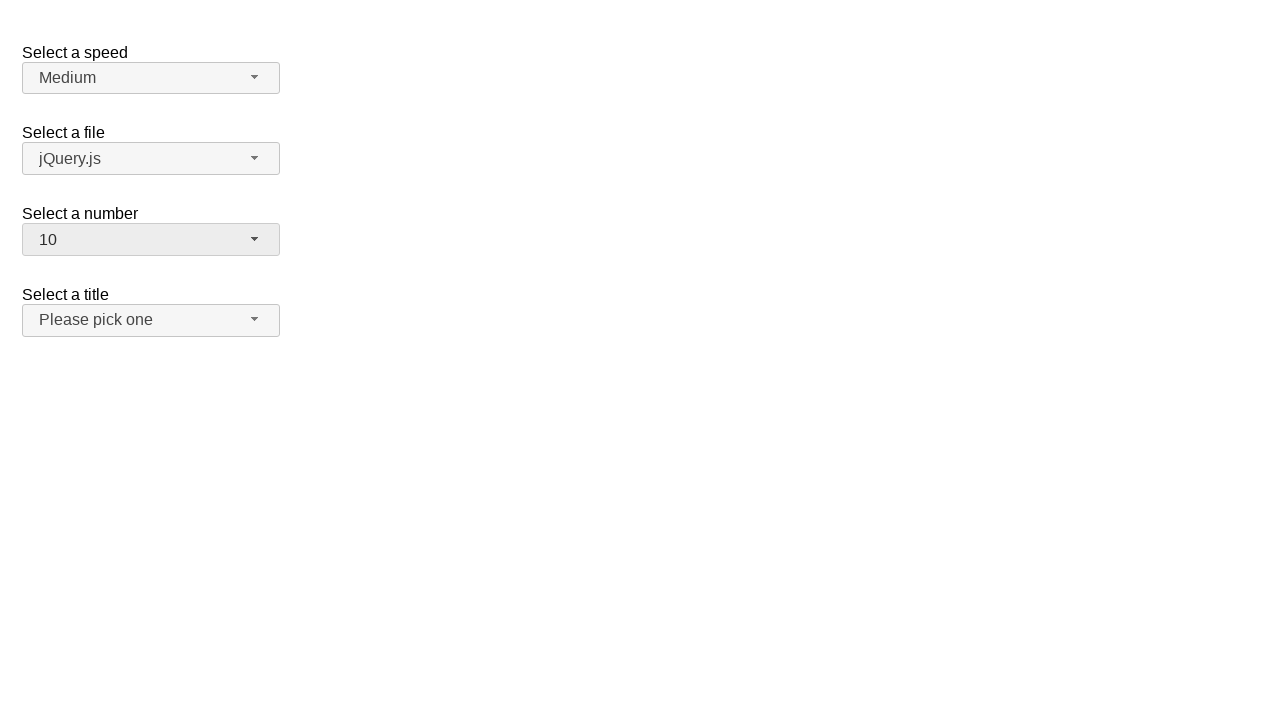

Verified that '10' is displayed as the selected option
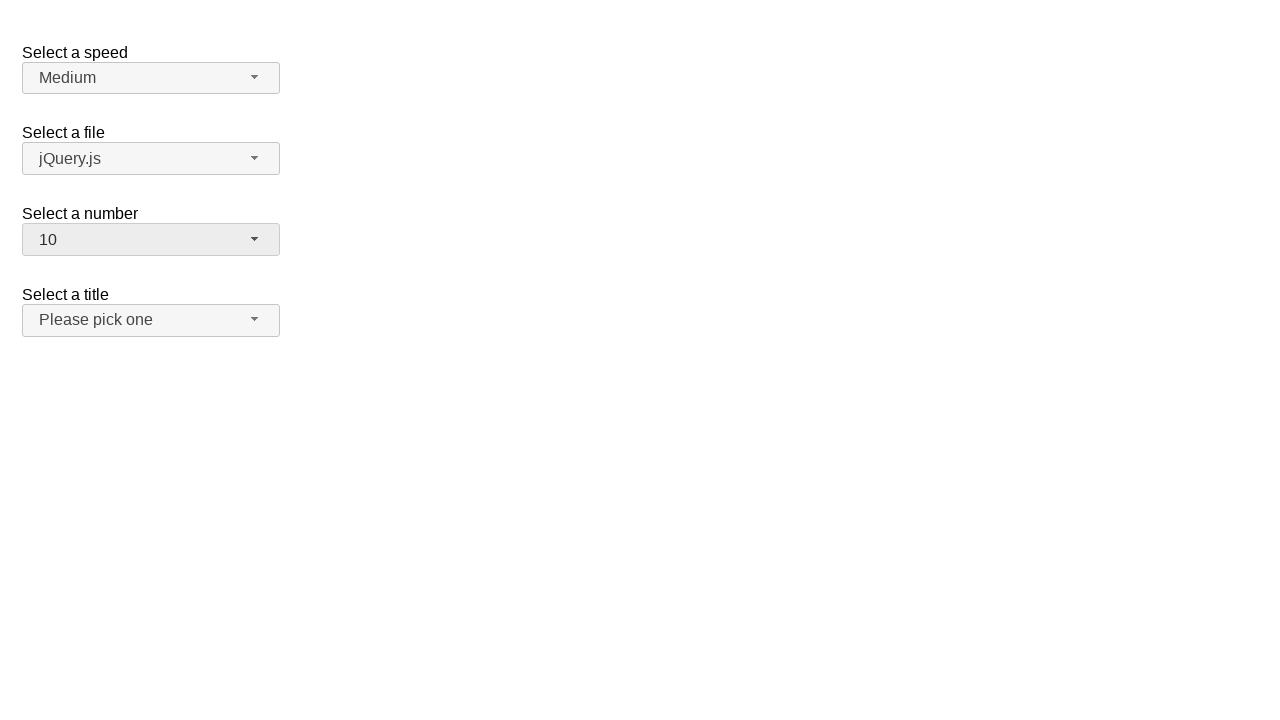

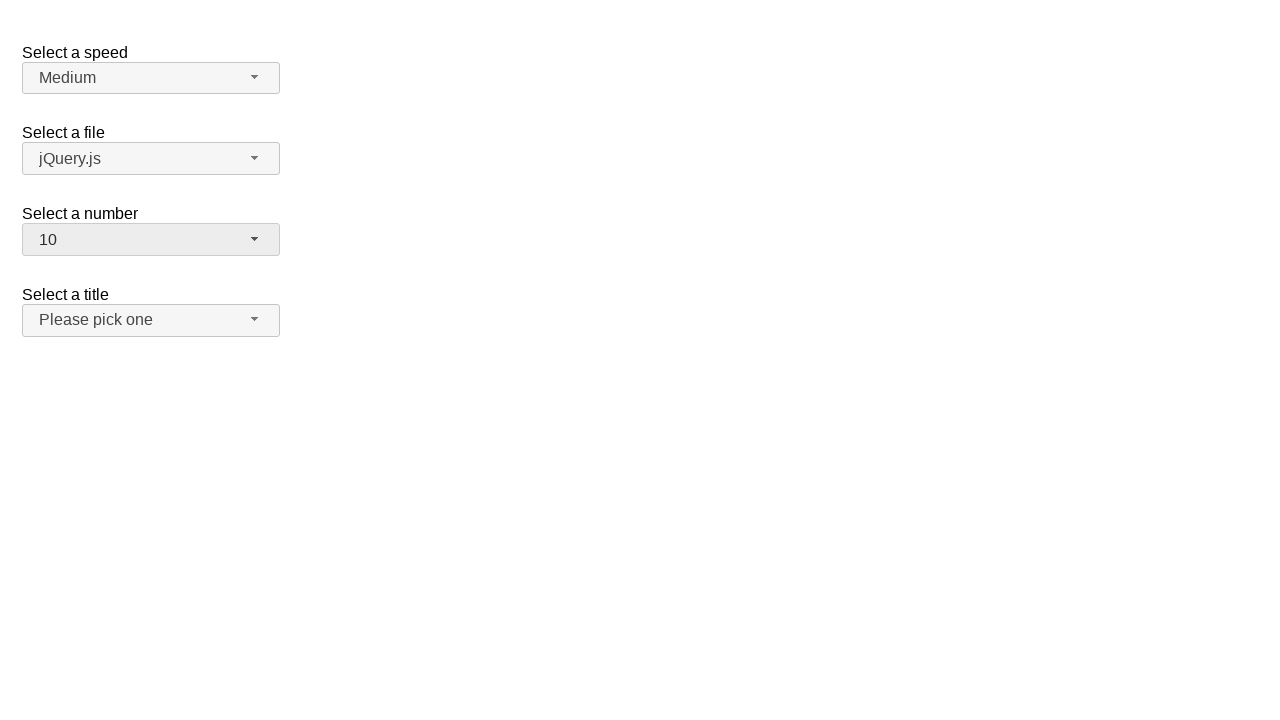